Tests add and remove element functionality by clicking the "Add Element" button to create a new element, then clicking the "Delete" button to remove it.

Starting URL: https://the-internet.herokuapp.com/add_remove_elements/

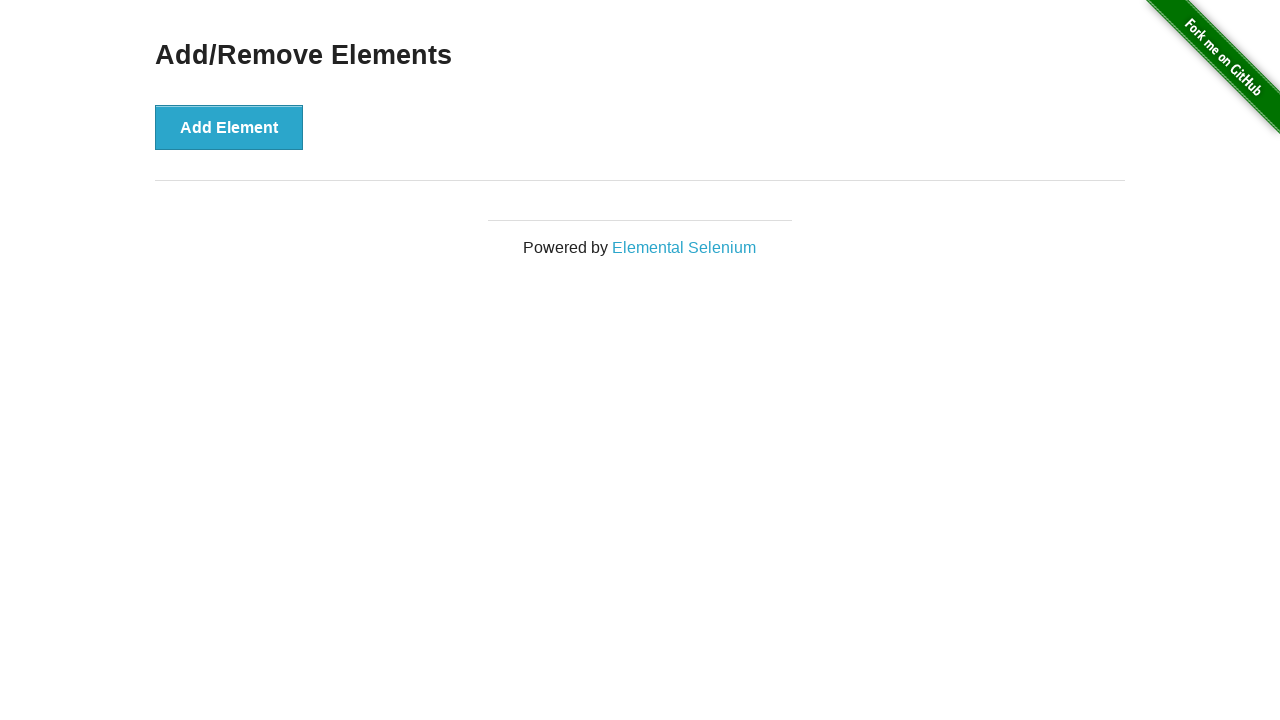

Clicked the 'Add Element' button to create a new element at (229, 127) on button:has-text('Add Element')
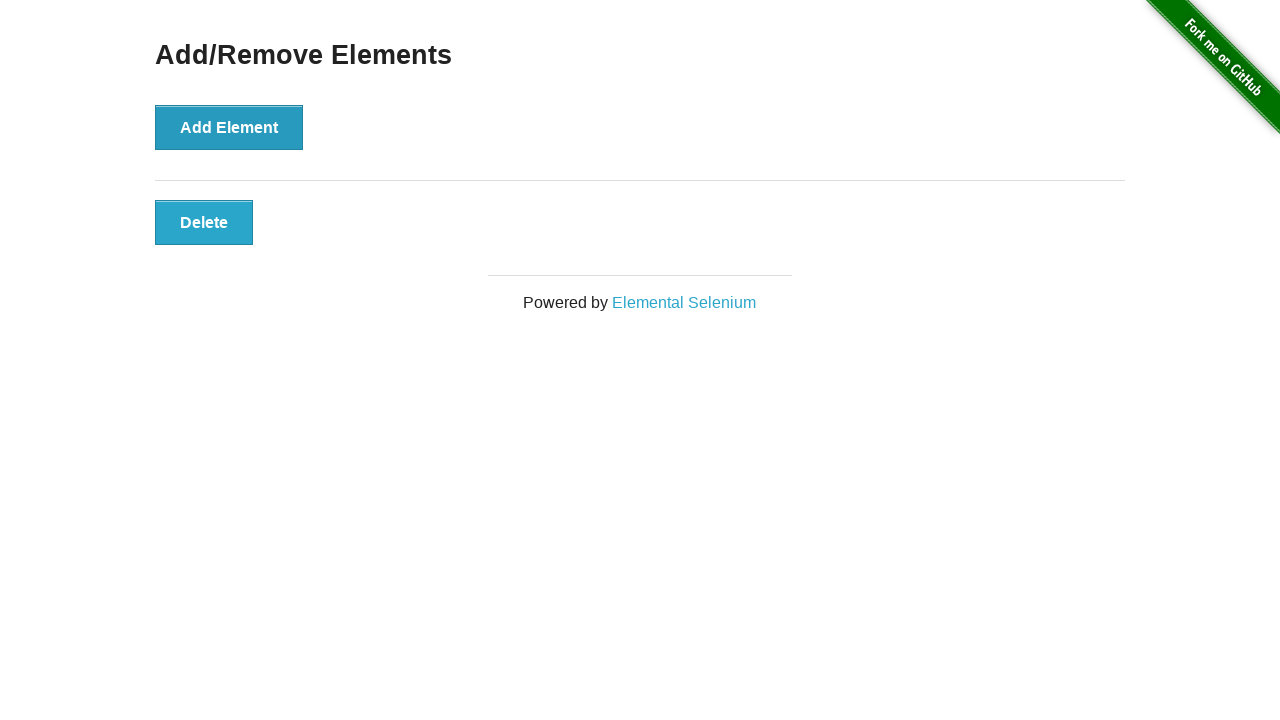

Delete button appeared, confirming element was added
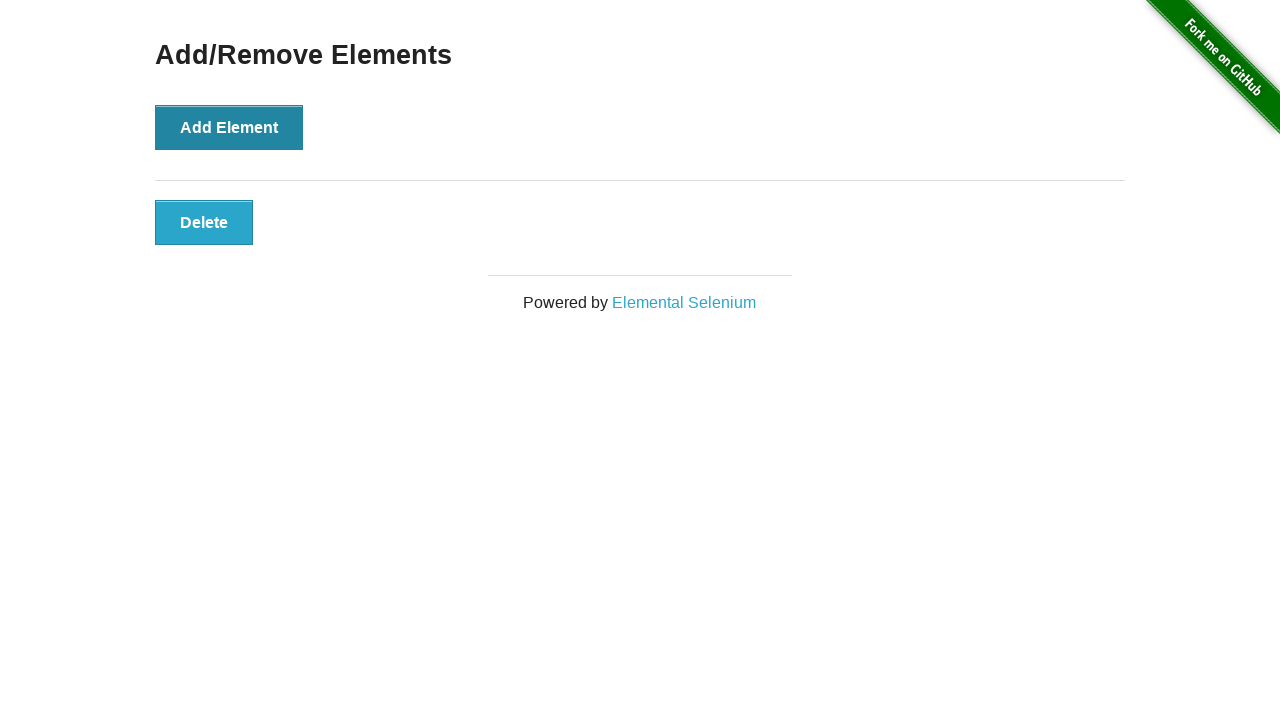

Clicked the 'Delete' button to remove the element at (204, 222) on button:has-text('Delete')
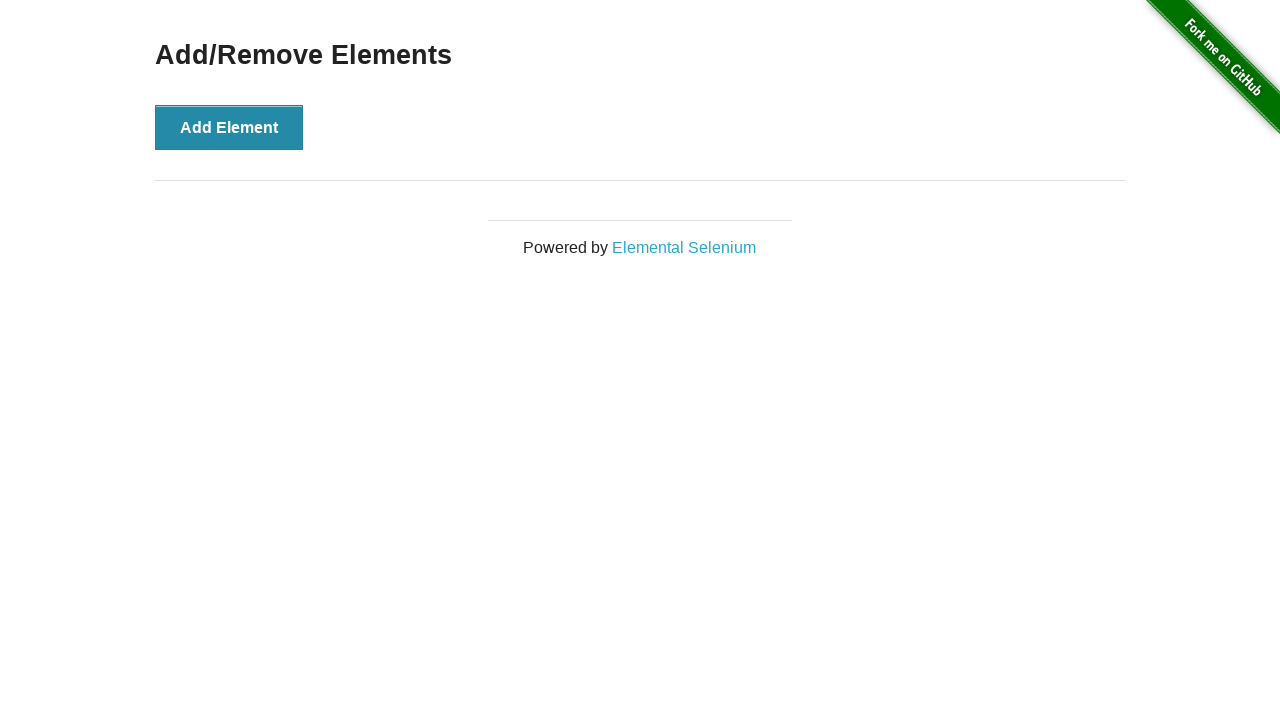

Delete button is no longer visible, confirming element was removed
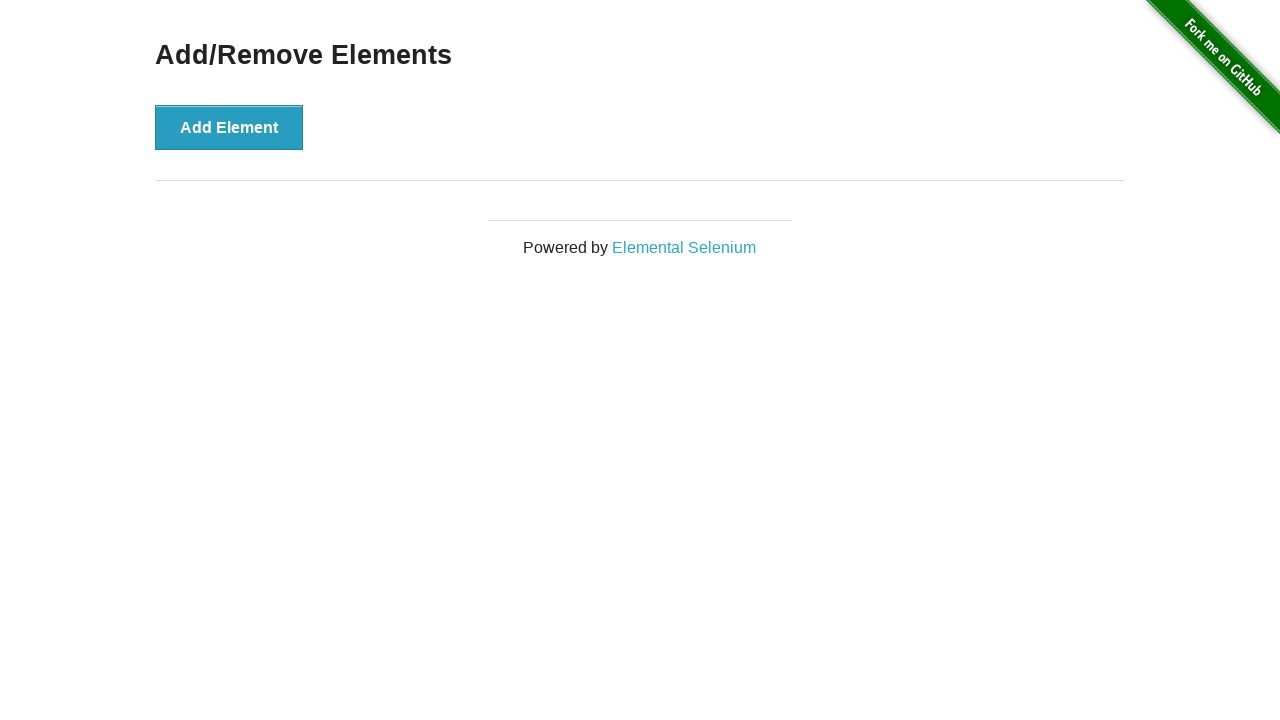

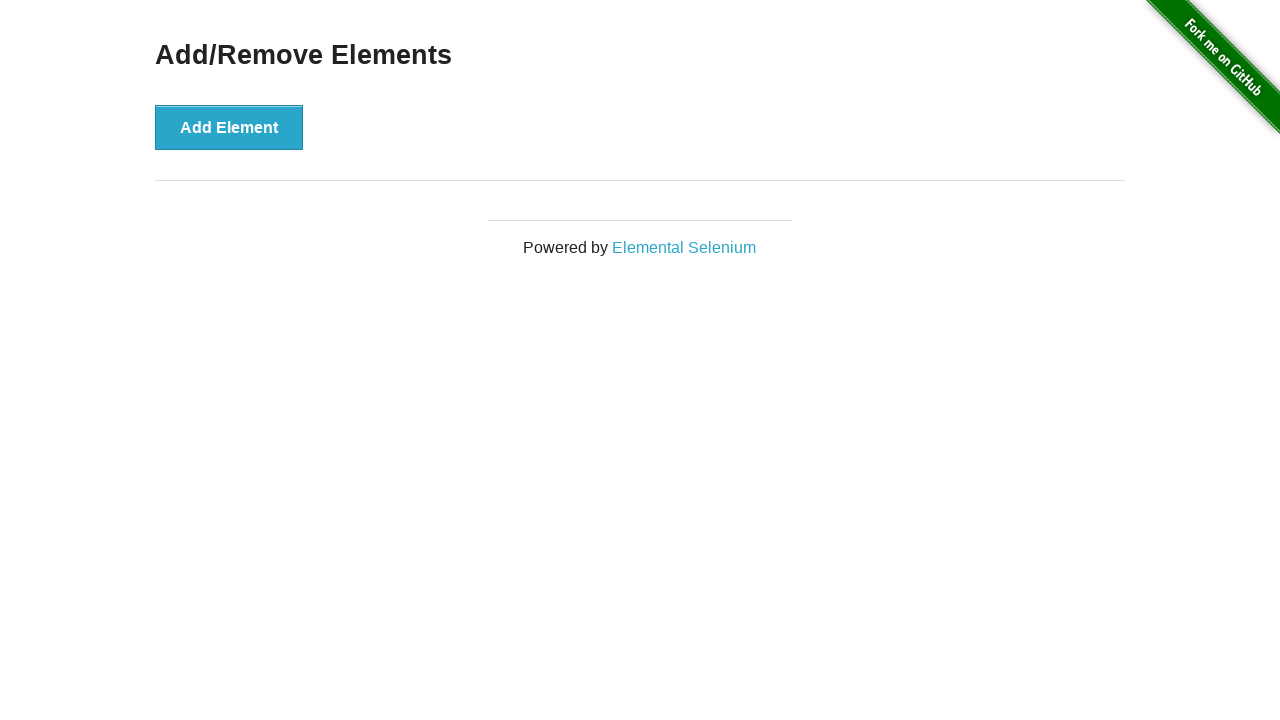